Tests a math quiz form by reading two numbers from the page, calculating their sum, selecting the correct answer from a dropdown menu, and submitting the form.

Starting URL: http://suninjuly.github.io/selects1.html

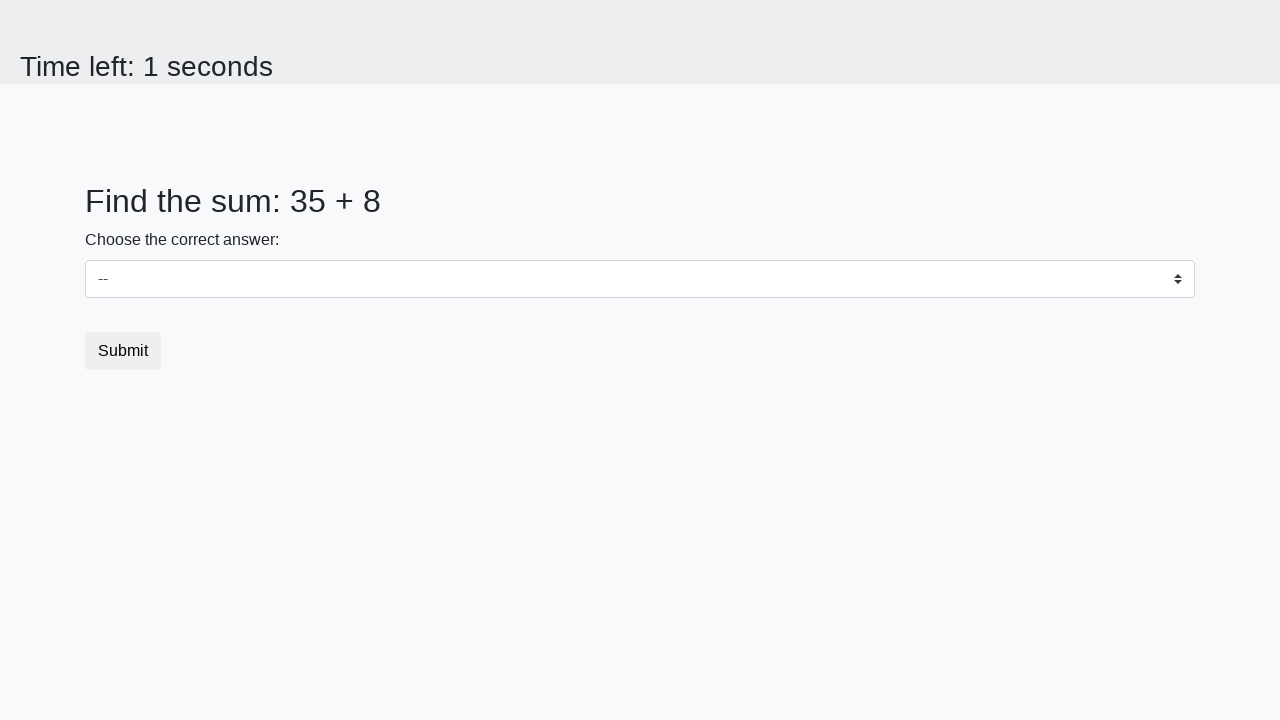

Read first number from page
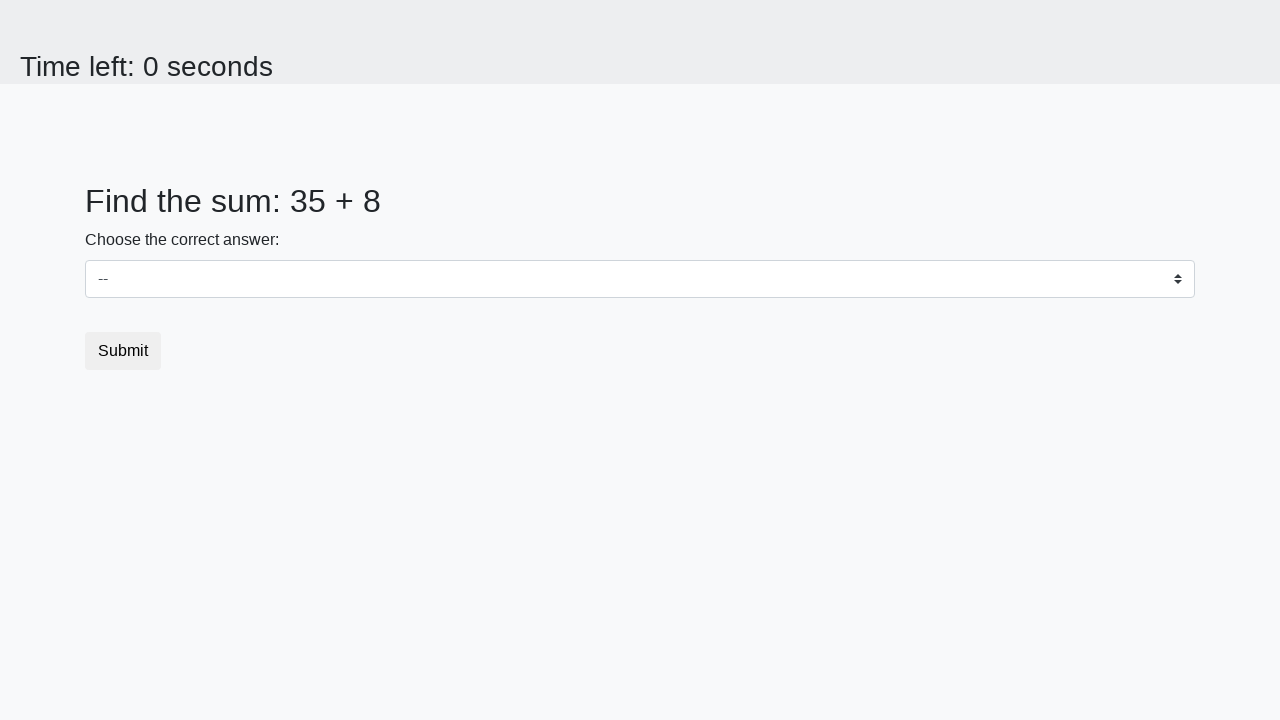

Read second number from page
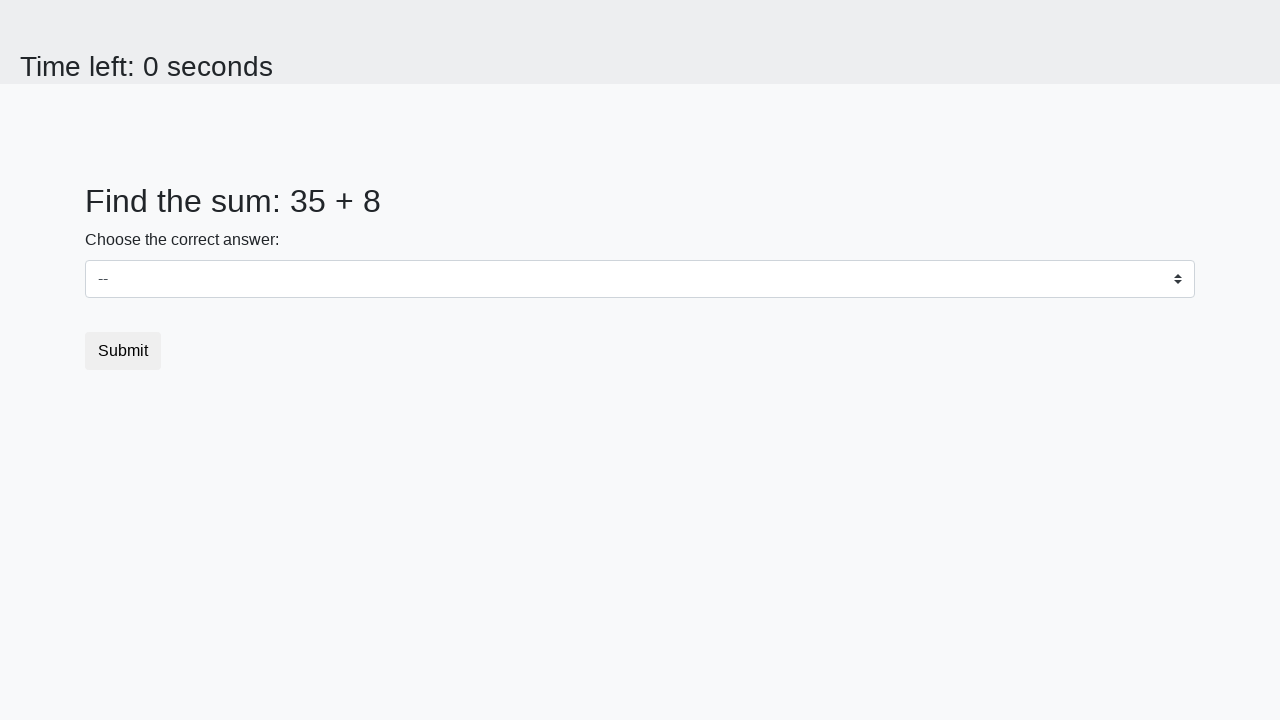

Calculated sum: 35 + 8 = 43
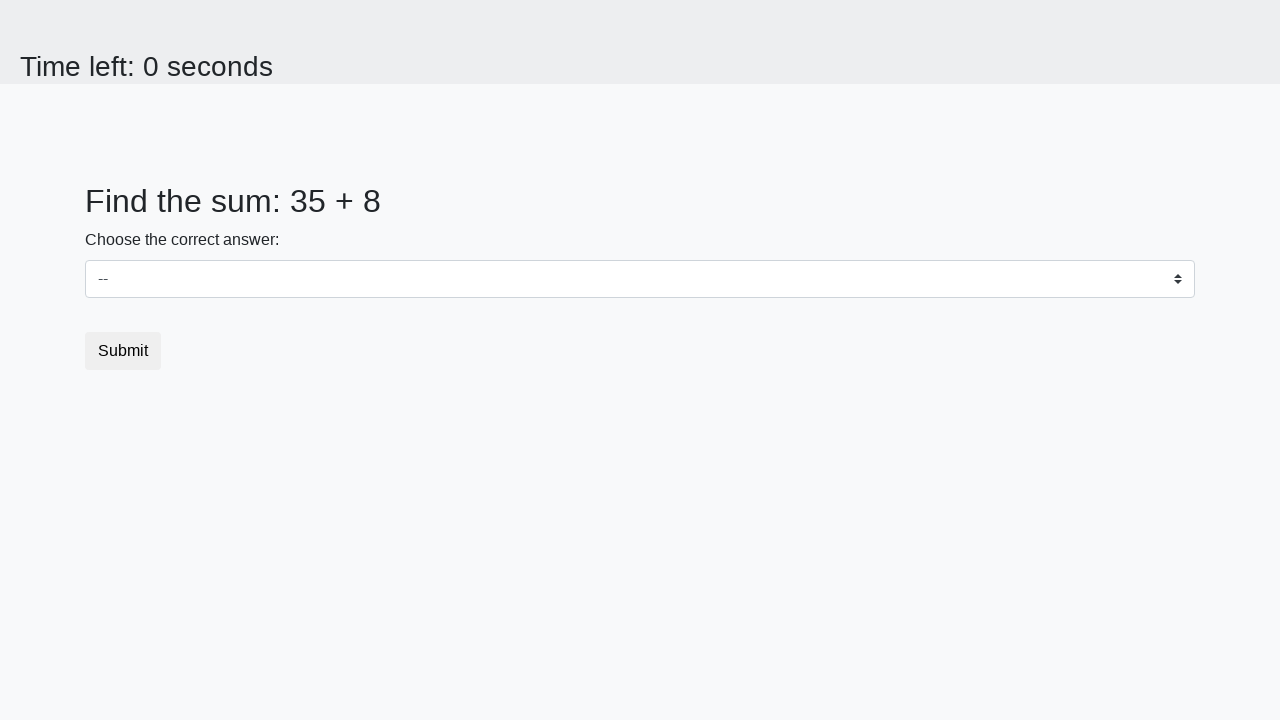

Selected answer '43' from dropdown menu on select
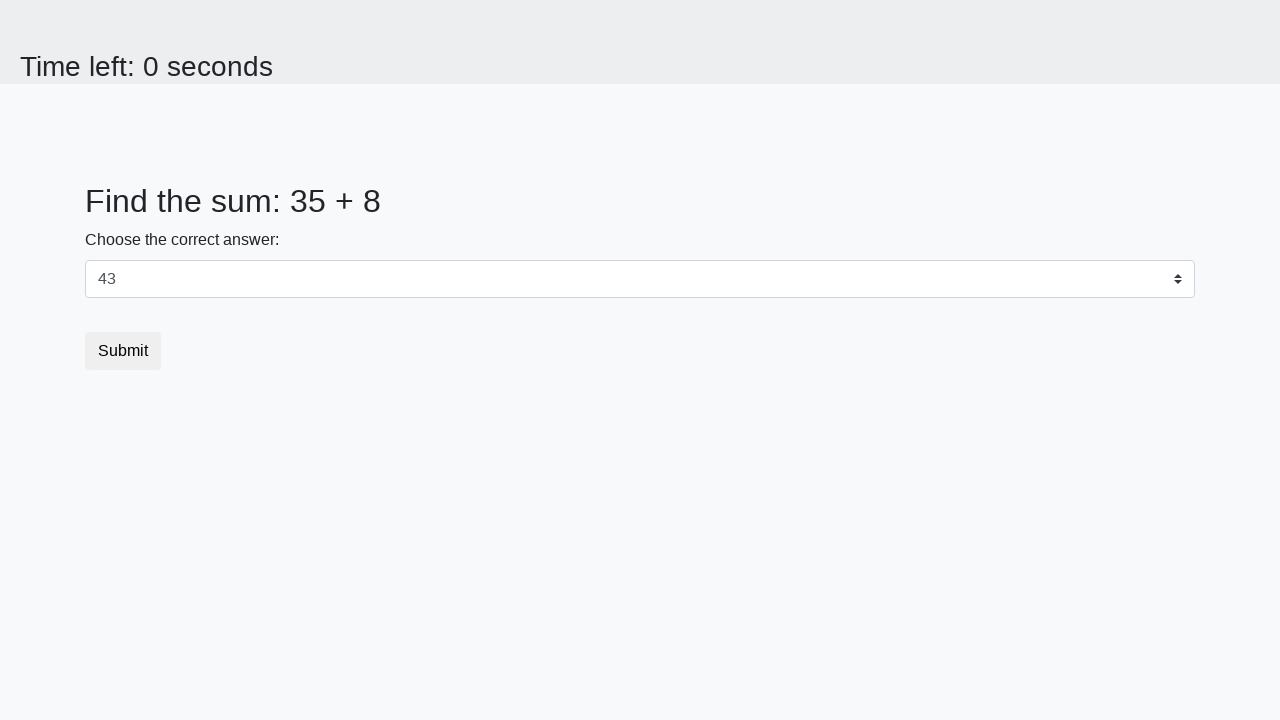

Clicked submit button to submit math quiz form at (123, 351) on button
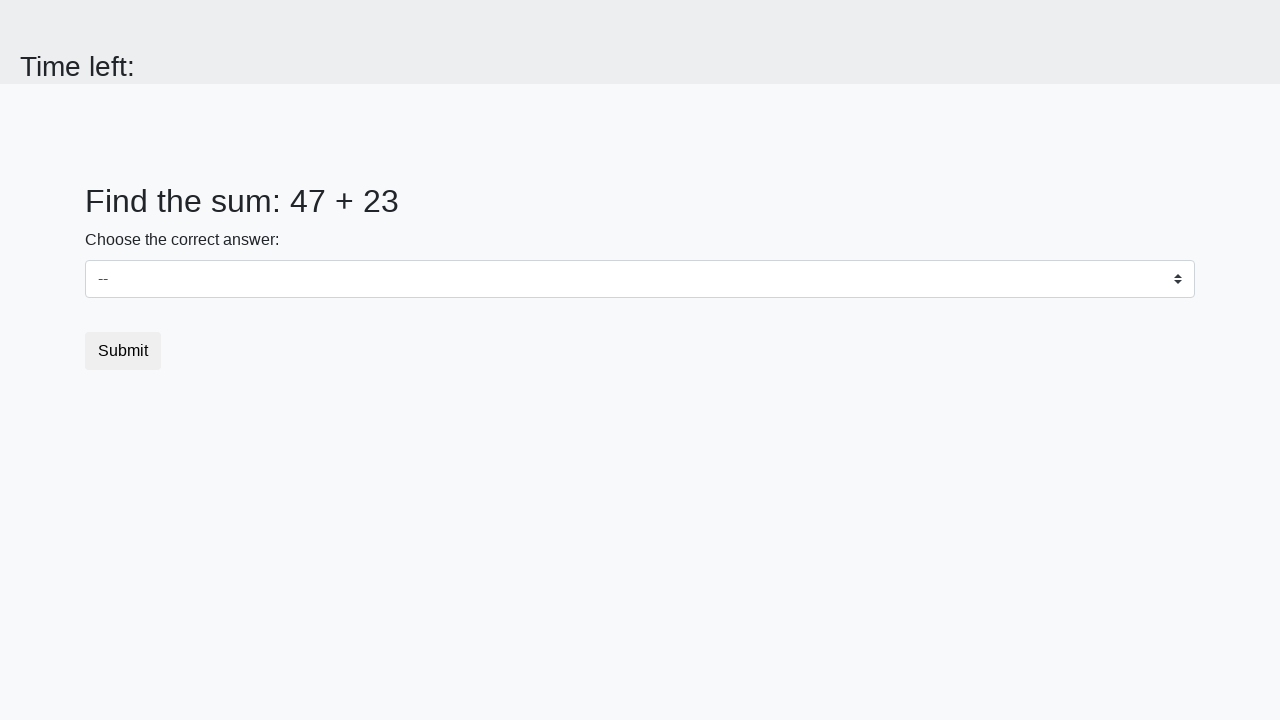

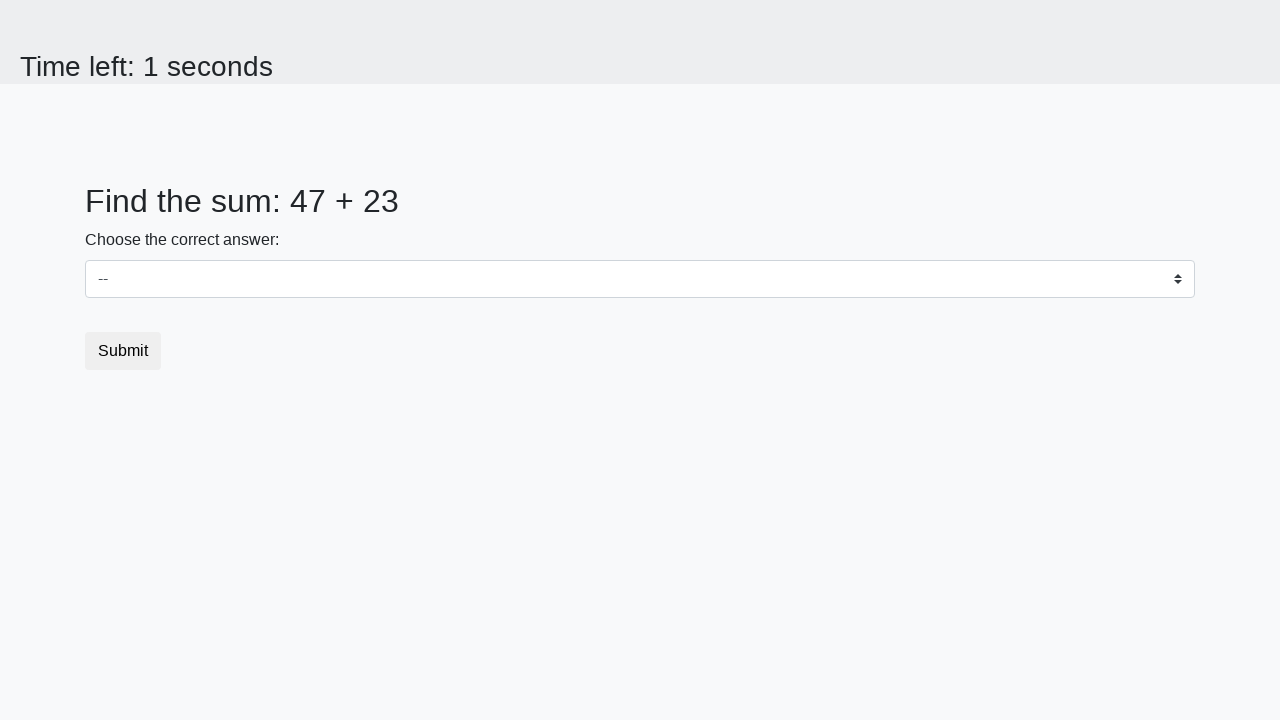